Searches for products starting with 'a' and adds a random product to cart

Starting URL: https://rahulshettyacademy.com/seleniumPractise/#/

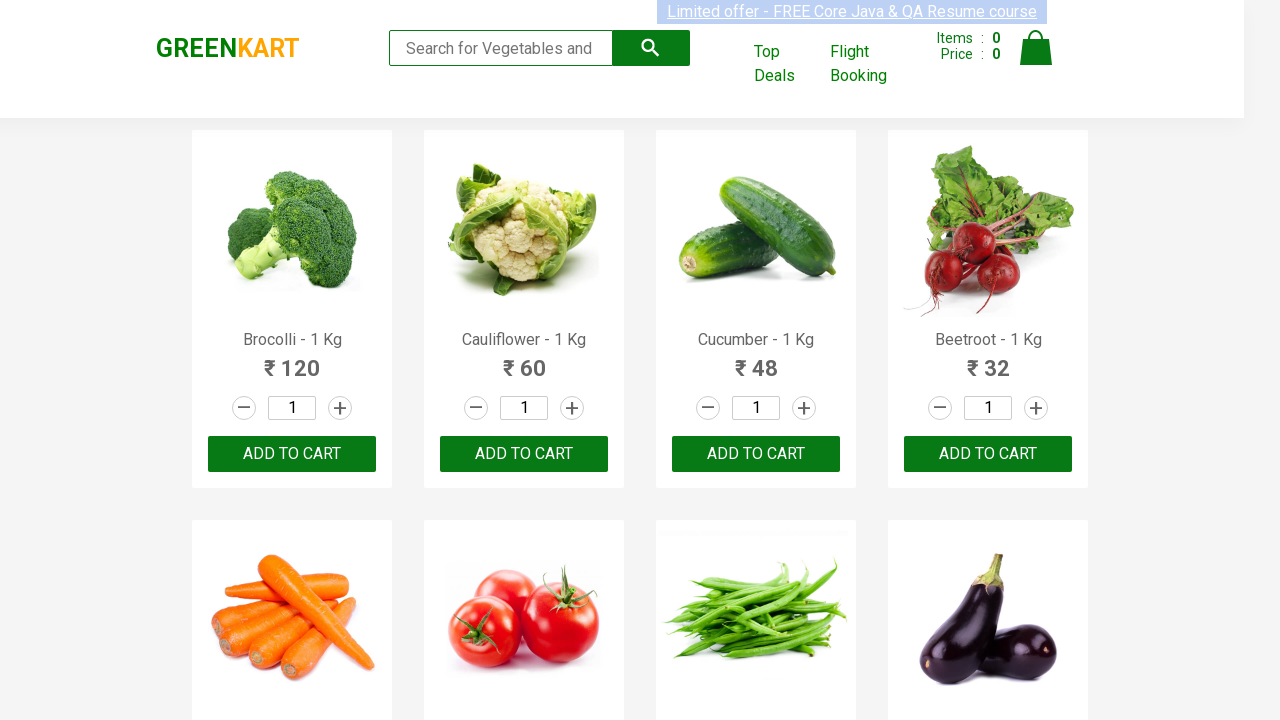

Filled search field with 'a' to find products on input.search-keyword
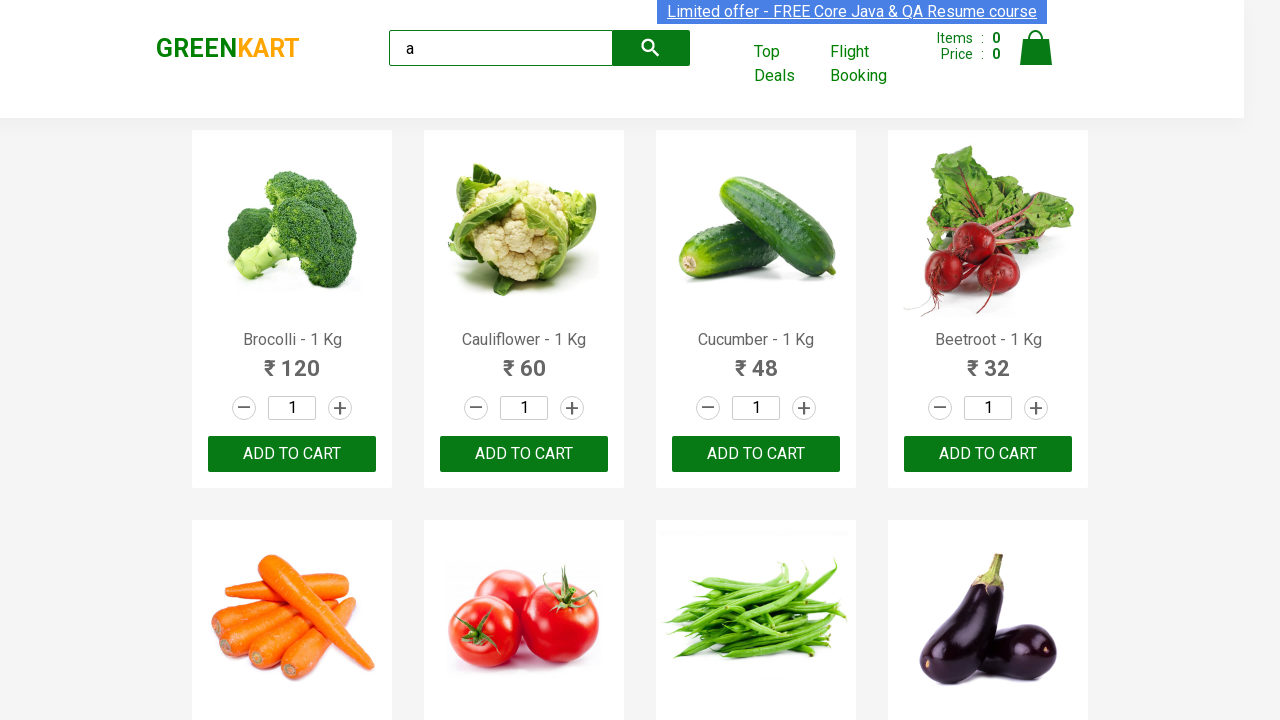

Products loaded on the page
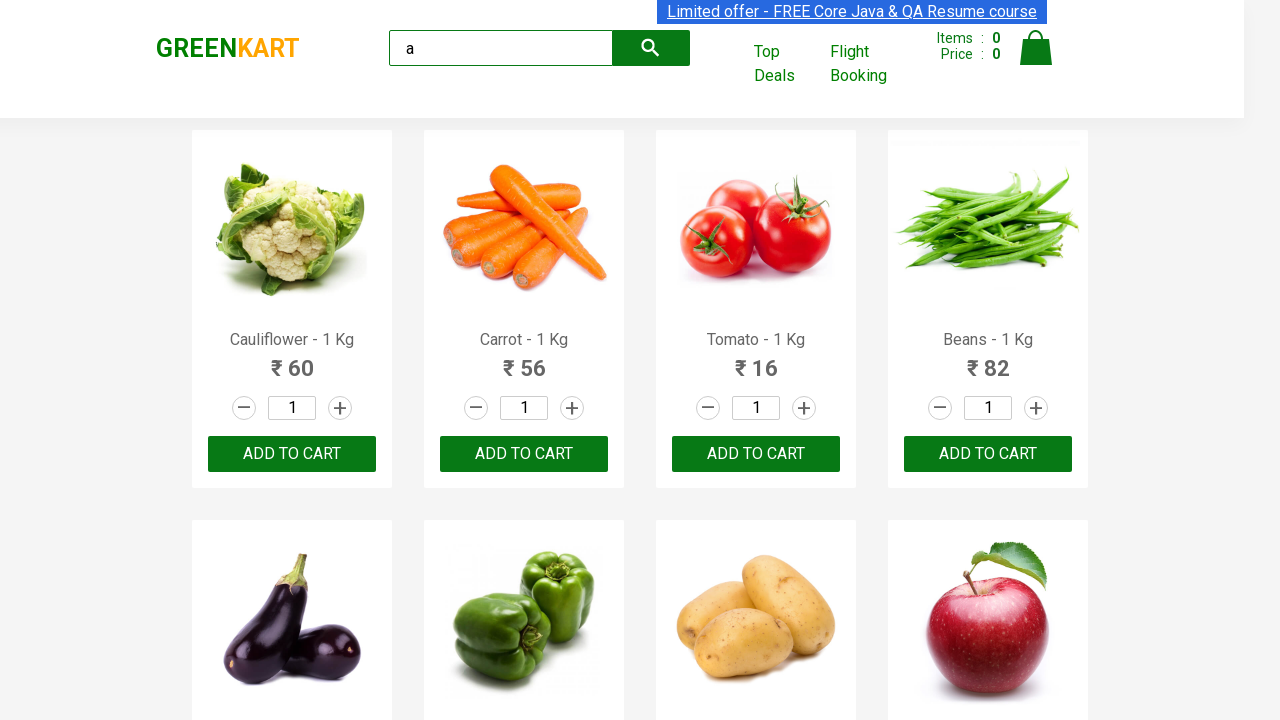

Found 21 products starting with 'a'
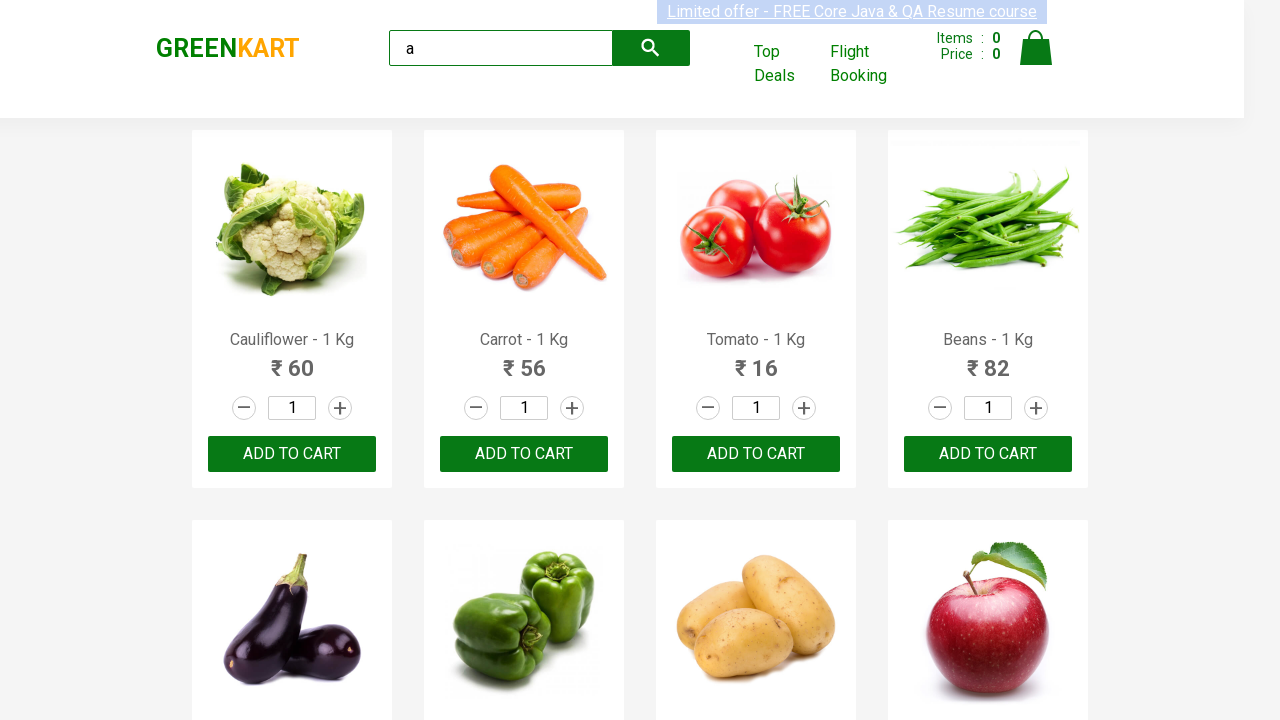

Selected random product at index 4
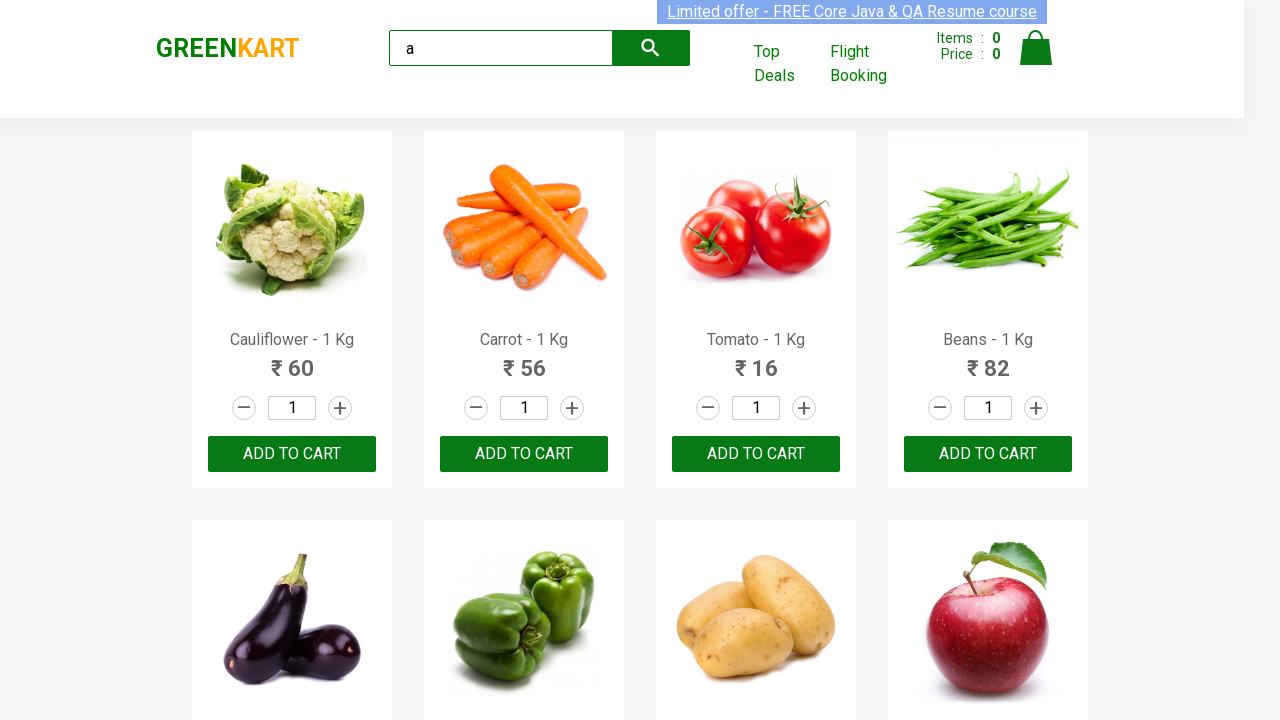

Clicked 'Add to Cart' button for product at index 4 at (292, 360) on div.products div.product >> nth=4 >> .product-action button
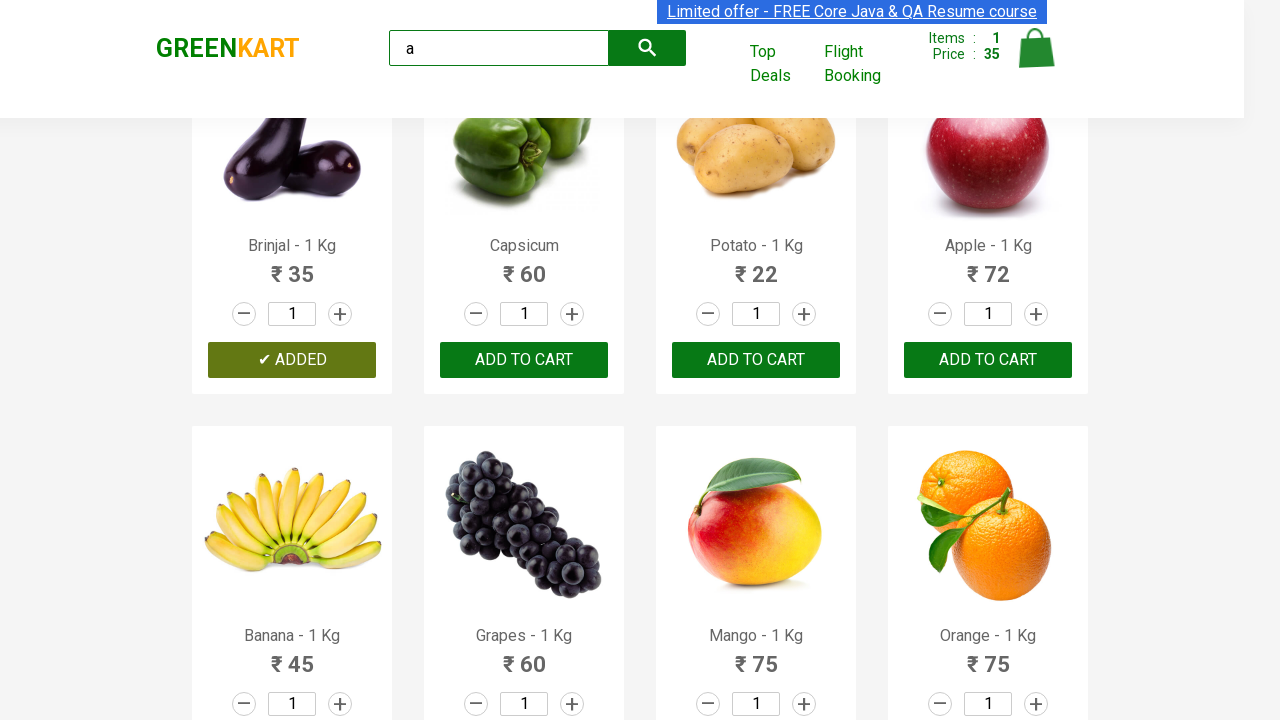

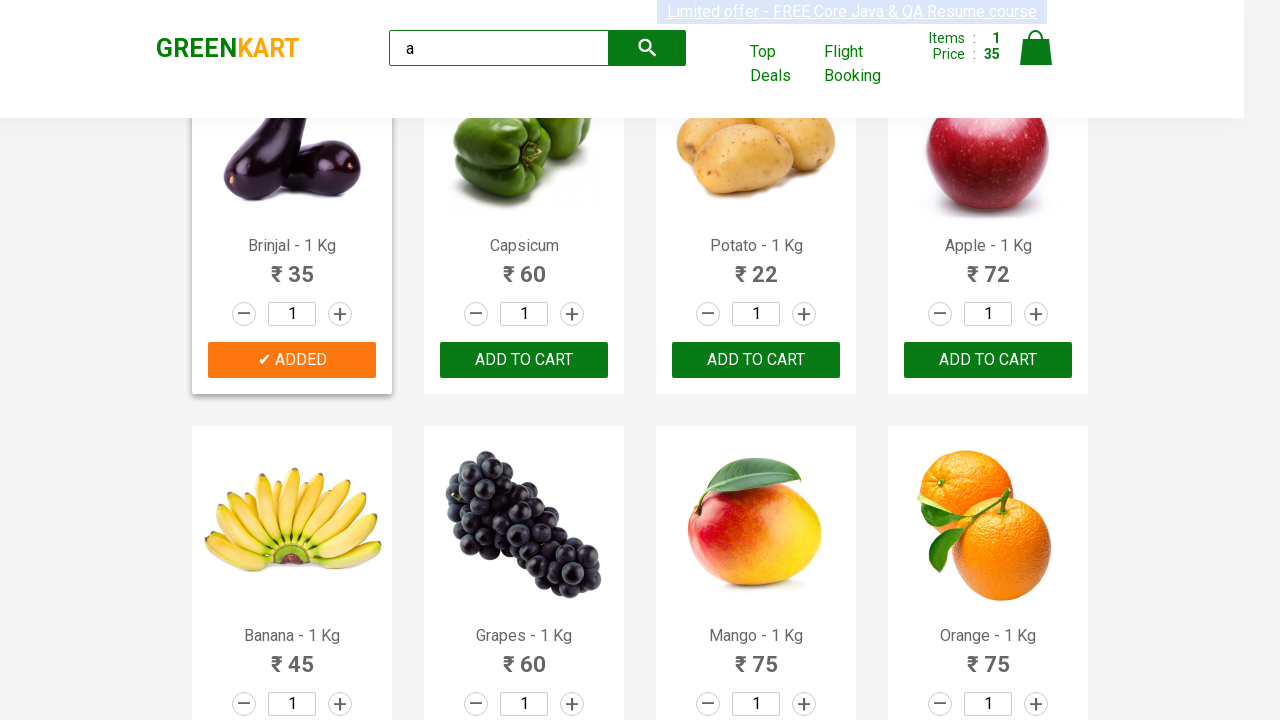